Tests right-click context menu by right-clicking on a specific area and accepting the alert

Starting URL: https://the-internet.herokuapp.com/

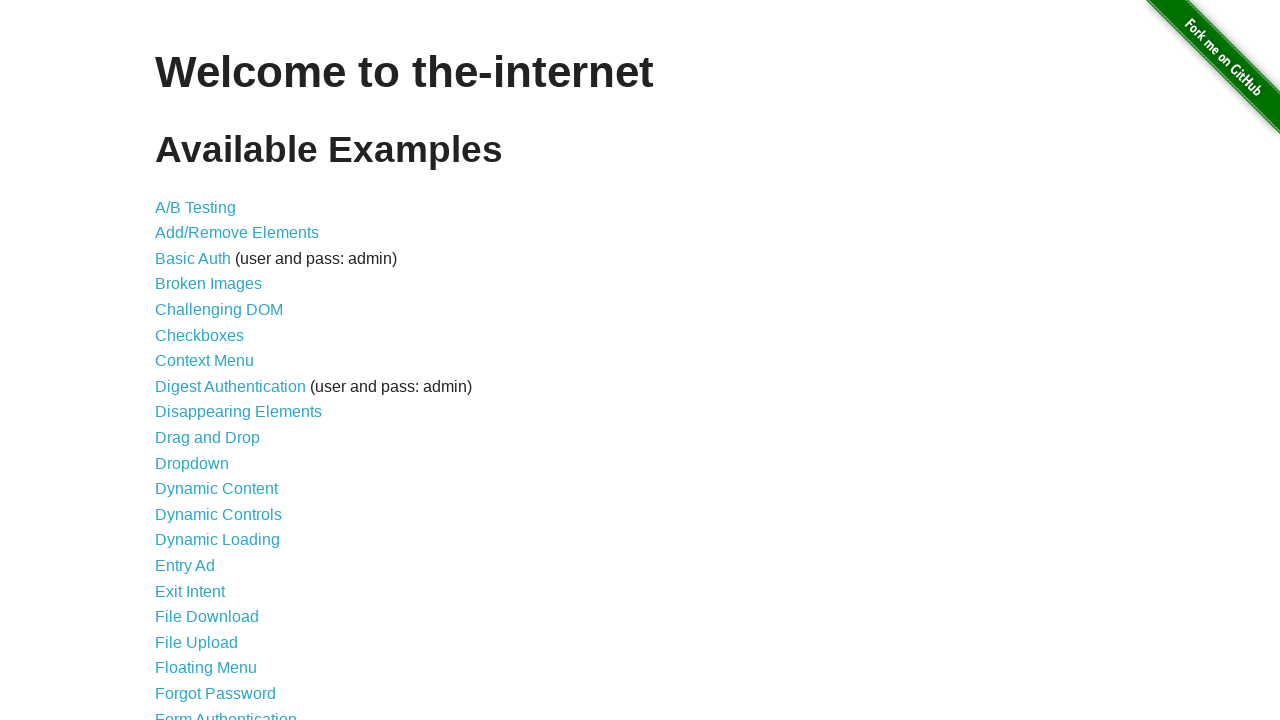

Clicked on Context Menu link at (204, 361) on xpath=//a[.='Context Menu']
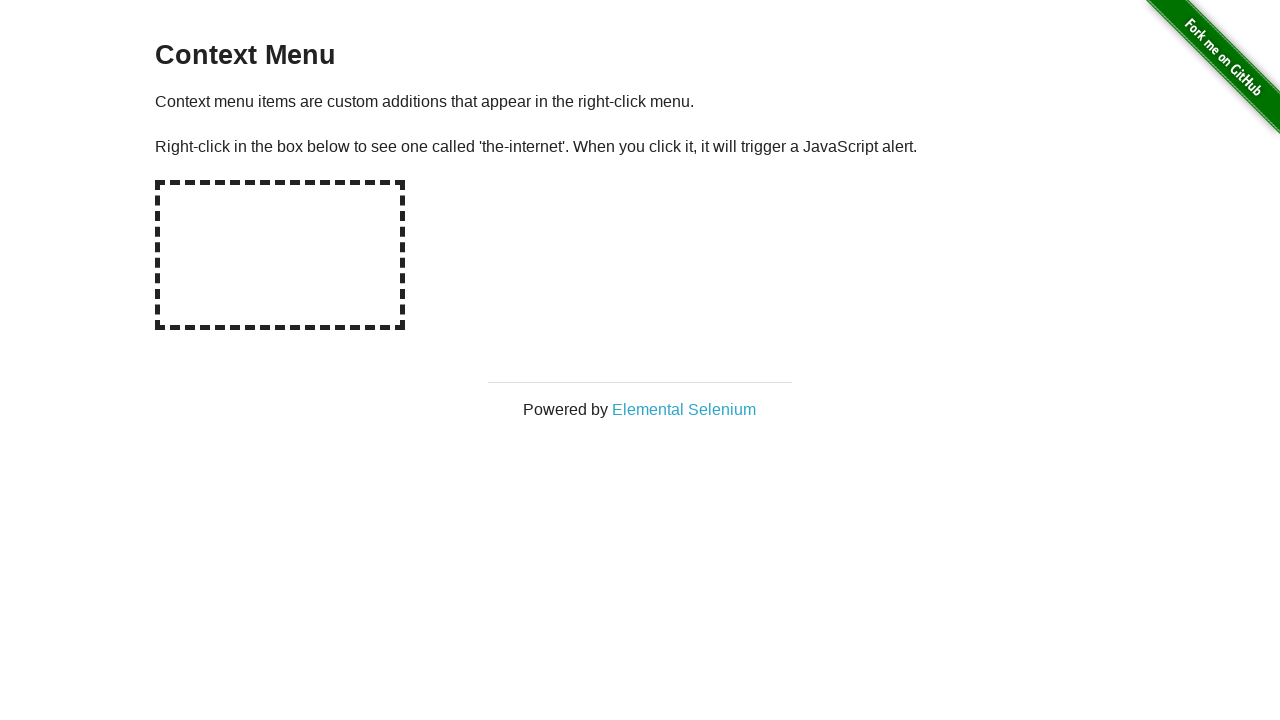

Right-clicked on the hot spot area at (280, 255) on //div[@id='hot-spot']
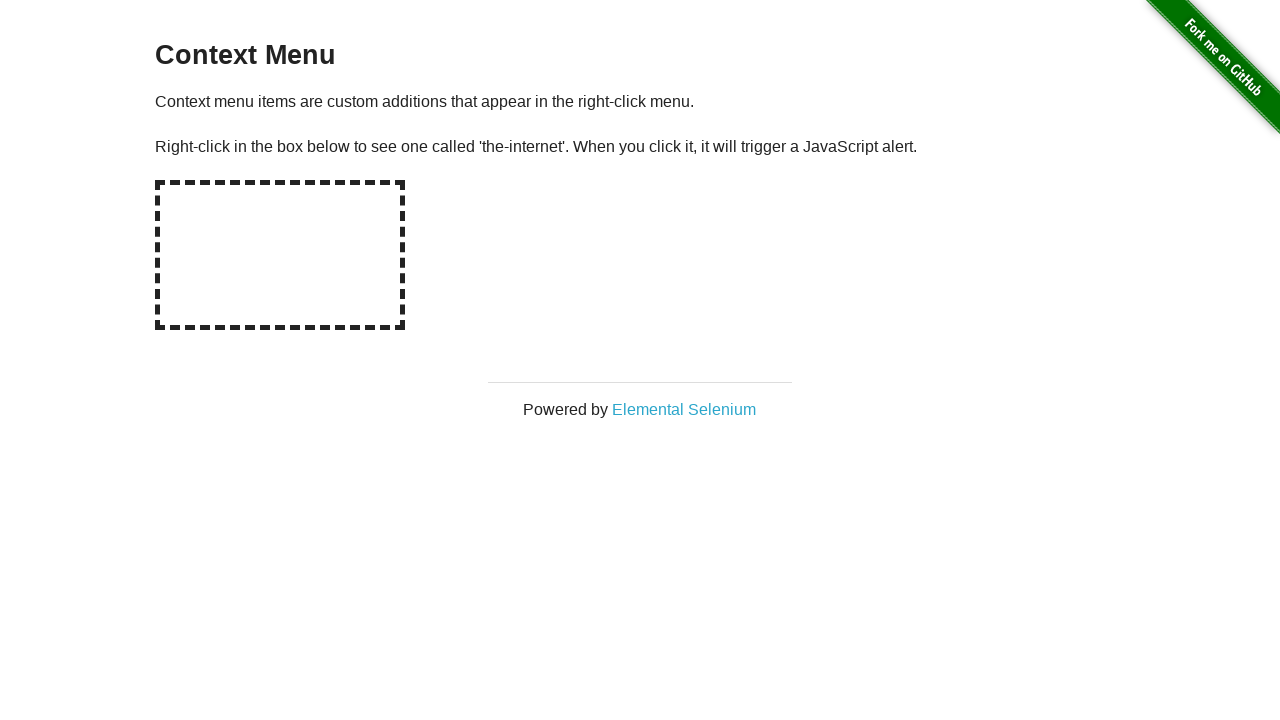

Set up dialog handler to accept alerts
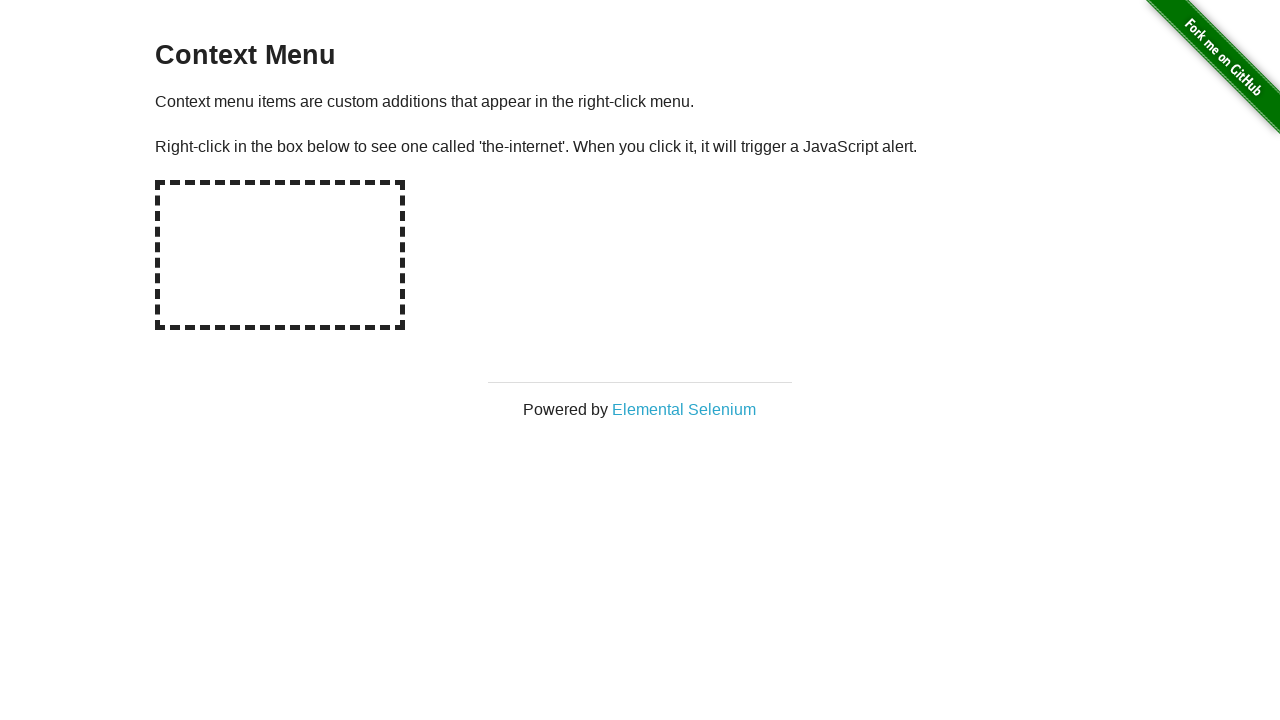

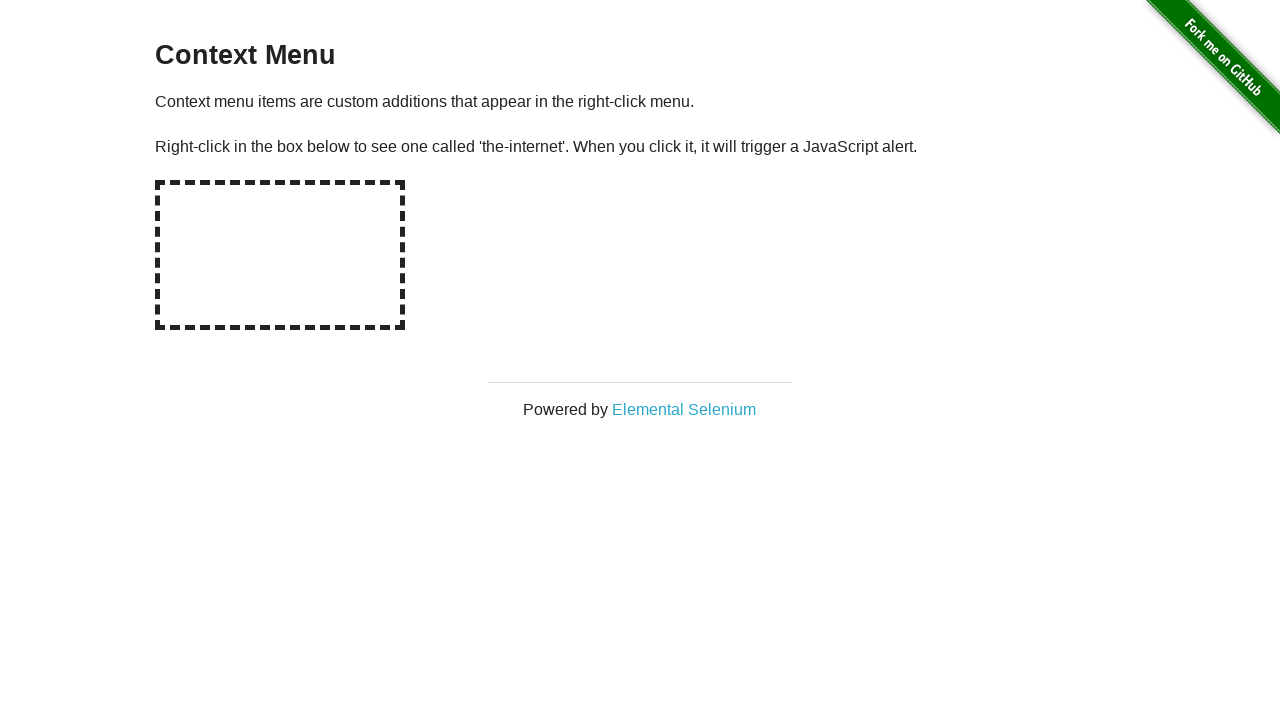